Tests vertical scrolling on Flipkart homepage by scrolling down 2500 pixels and then scrolling back up 2500 pixels, after dismissing any initial popup modal.

Starting URL: https://www.flipkart.com/

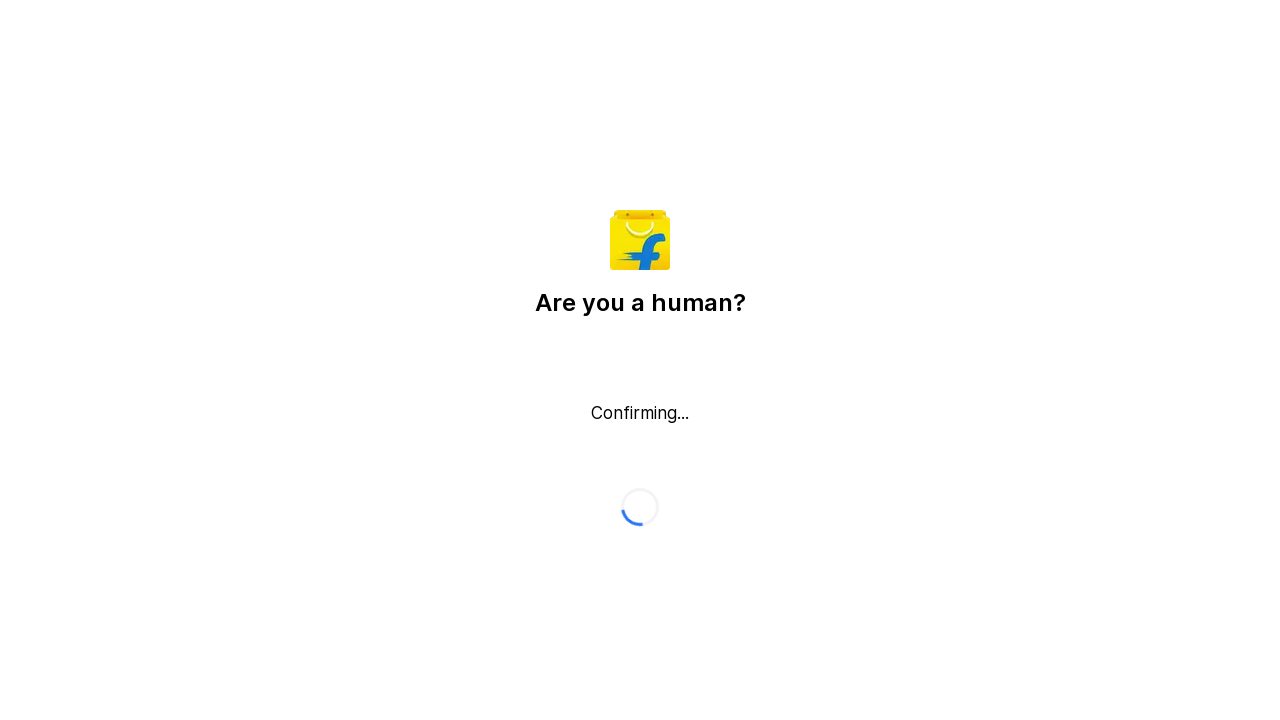

Pressed Escape to dismiss any popup modal
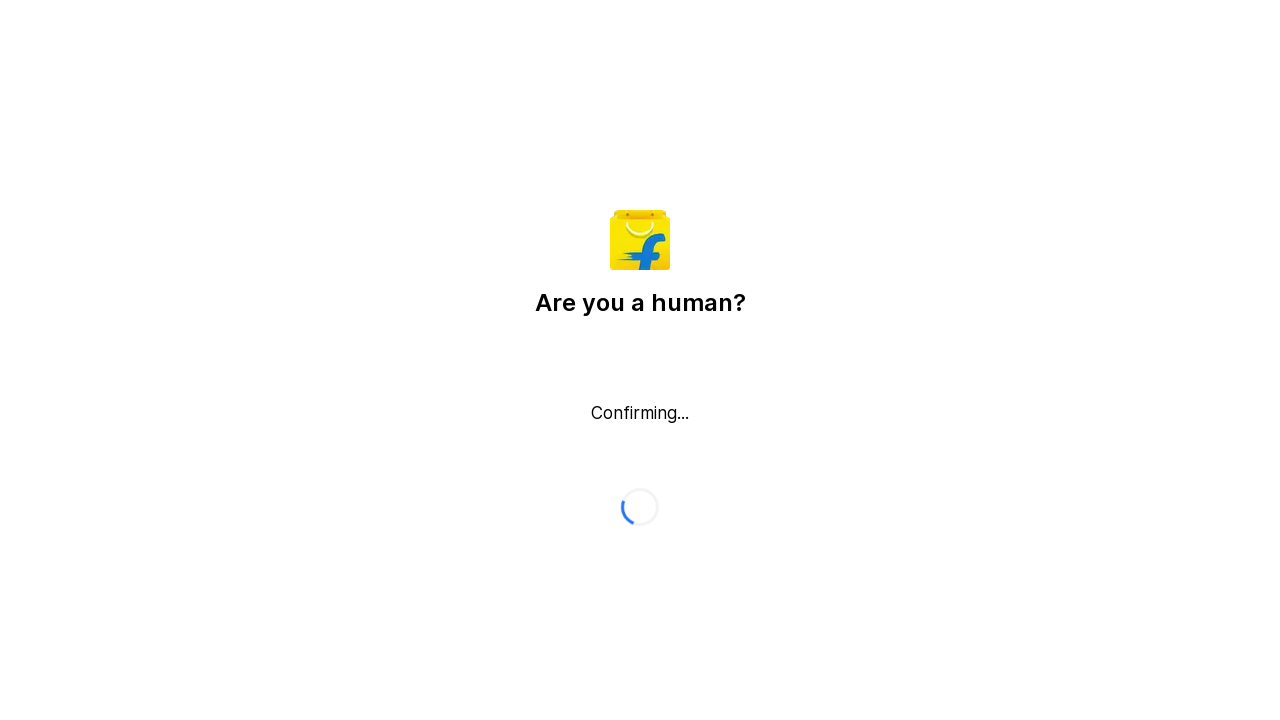

Scrolled down 2500 pixels
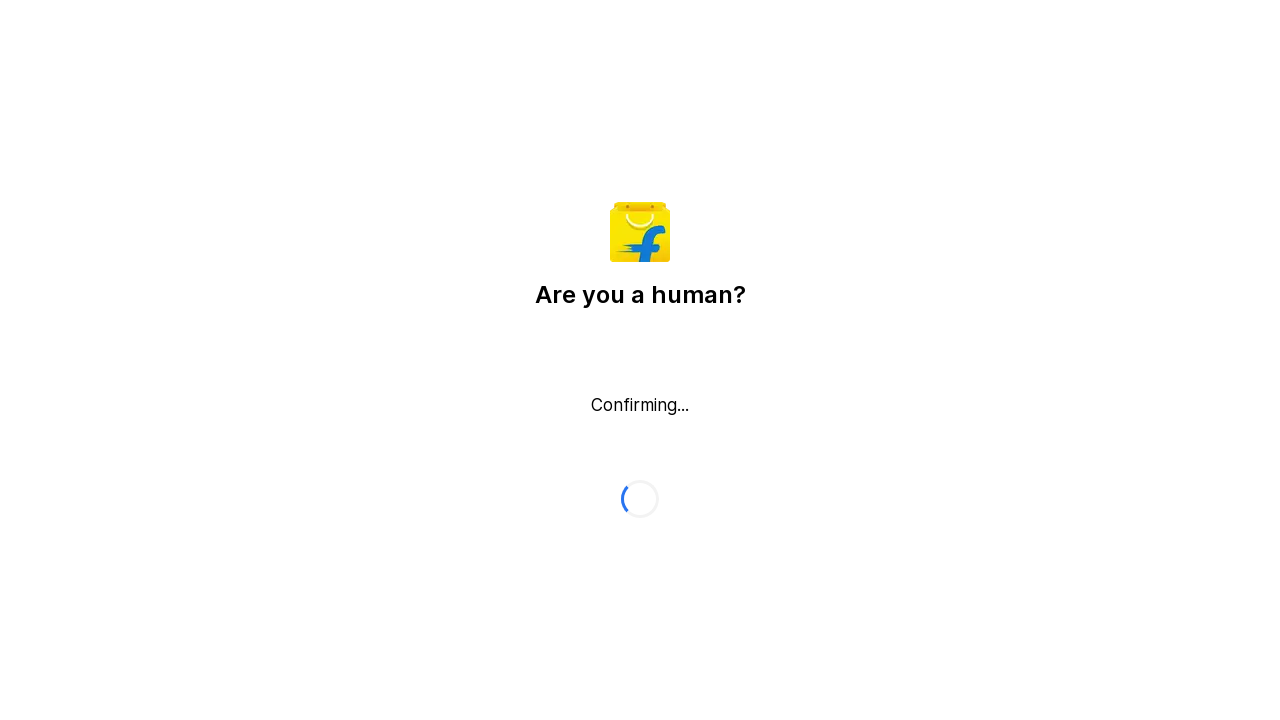

Waited 2000ms for scroll to complete
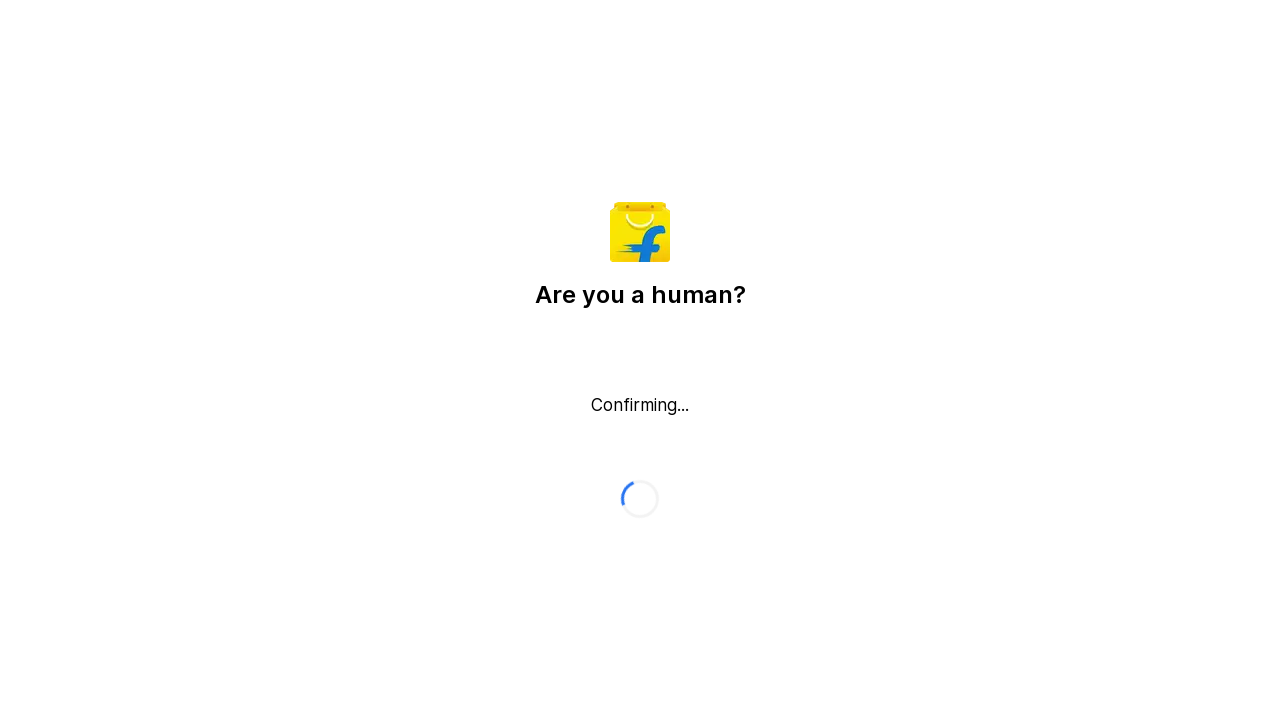

Scrolled back up 2500 pixels
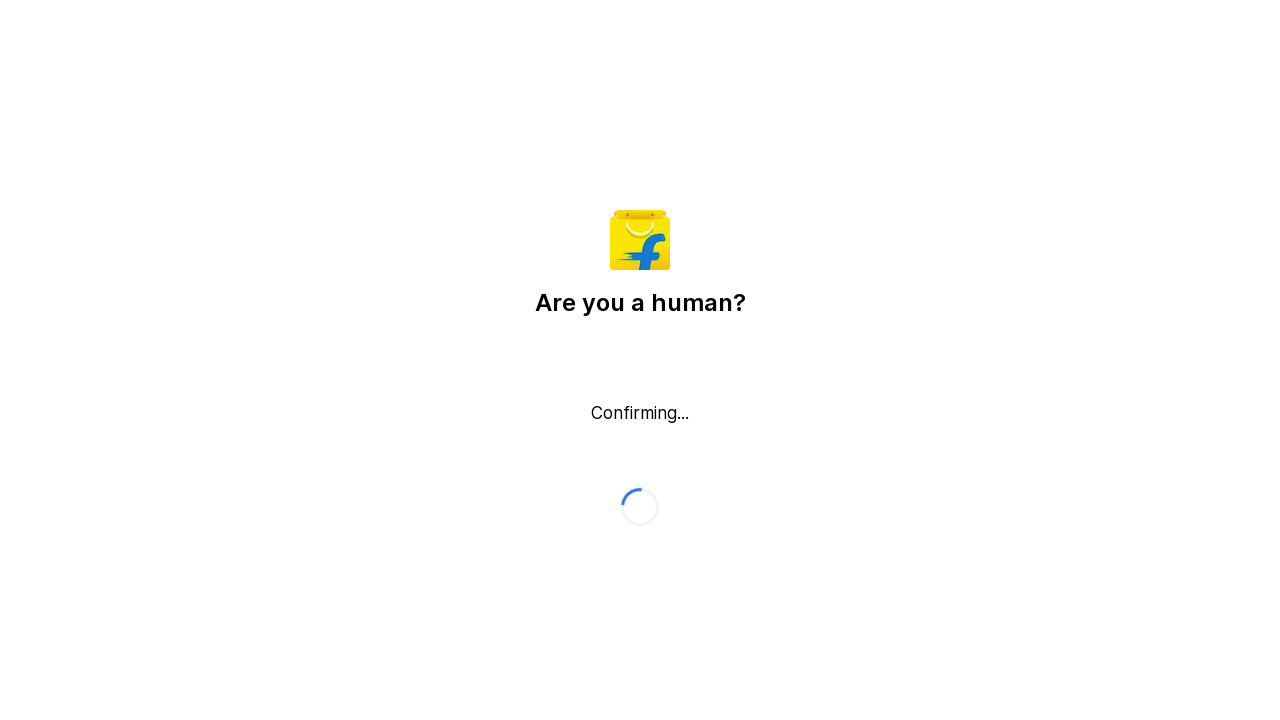

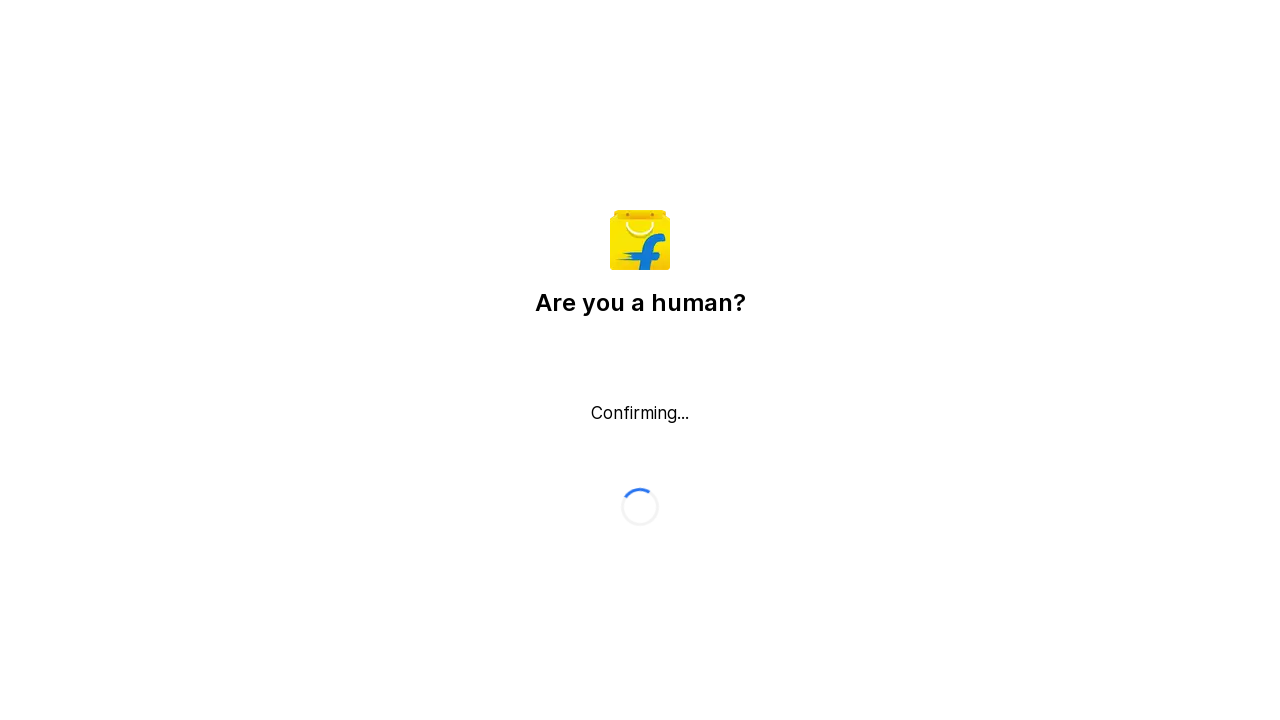